Tests the forgot password flow by clicking the forgot password link, entering an email, and setting a new password with confirmation on a demo e-commerce site.

Starting URL: https://rahulshettyacademy.com/client

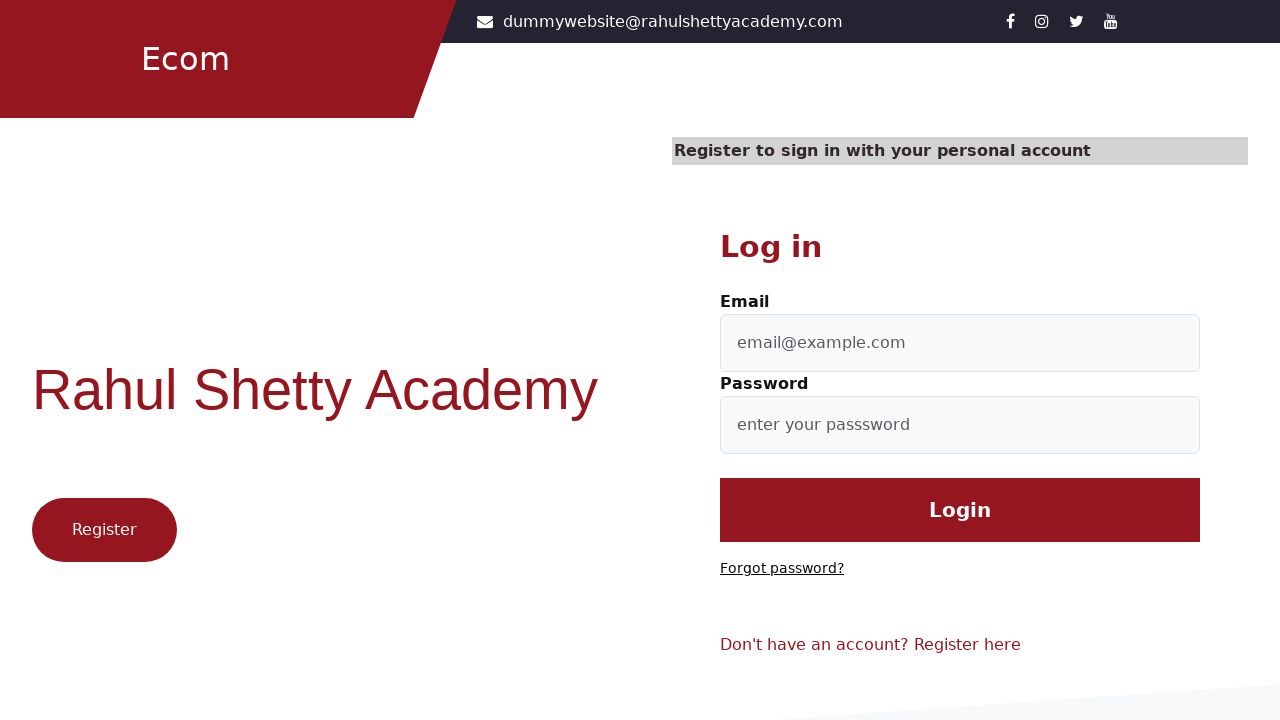

Clicked 'Forgot password?' link at (782, 569) on text=Forgot password?
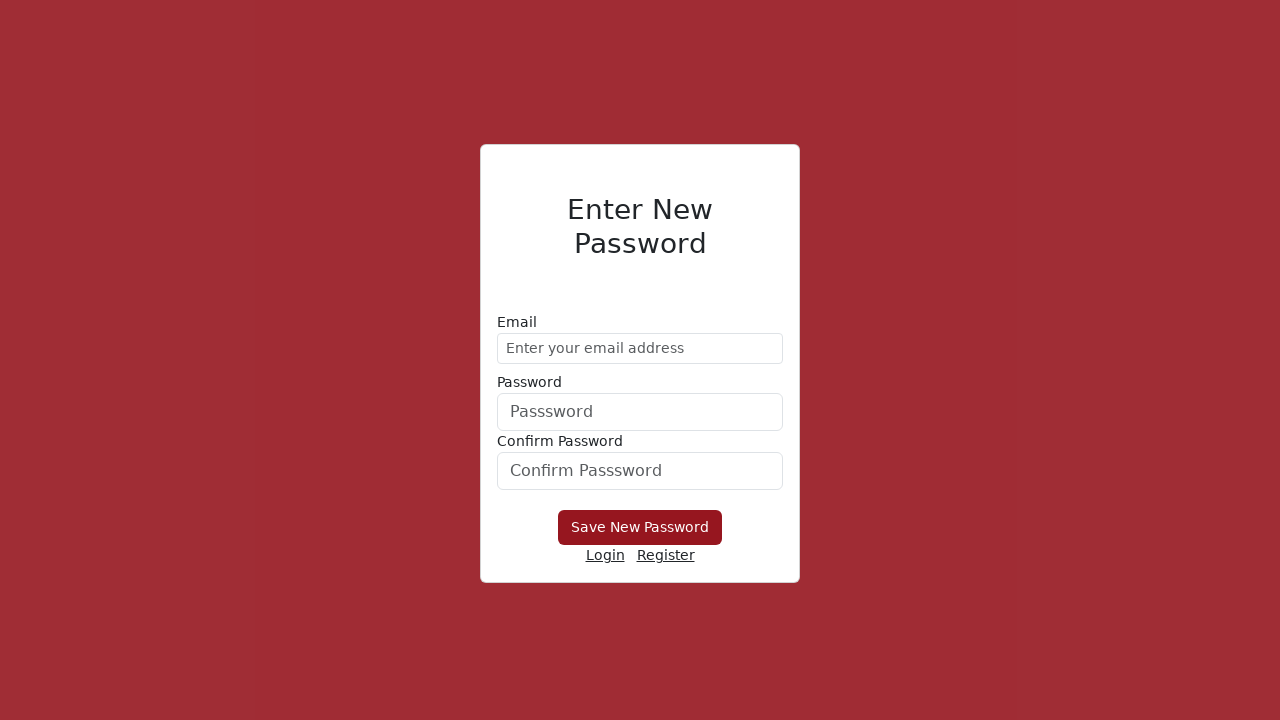

Entered email address 'demo@gmail.com' in email field on form div:nth-child(1) input
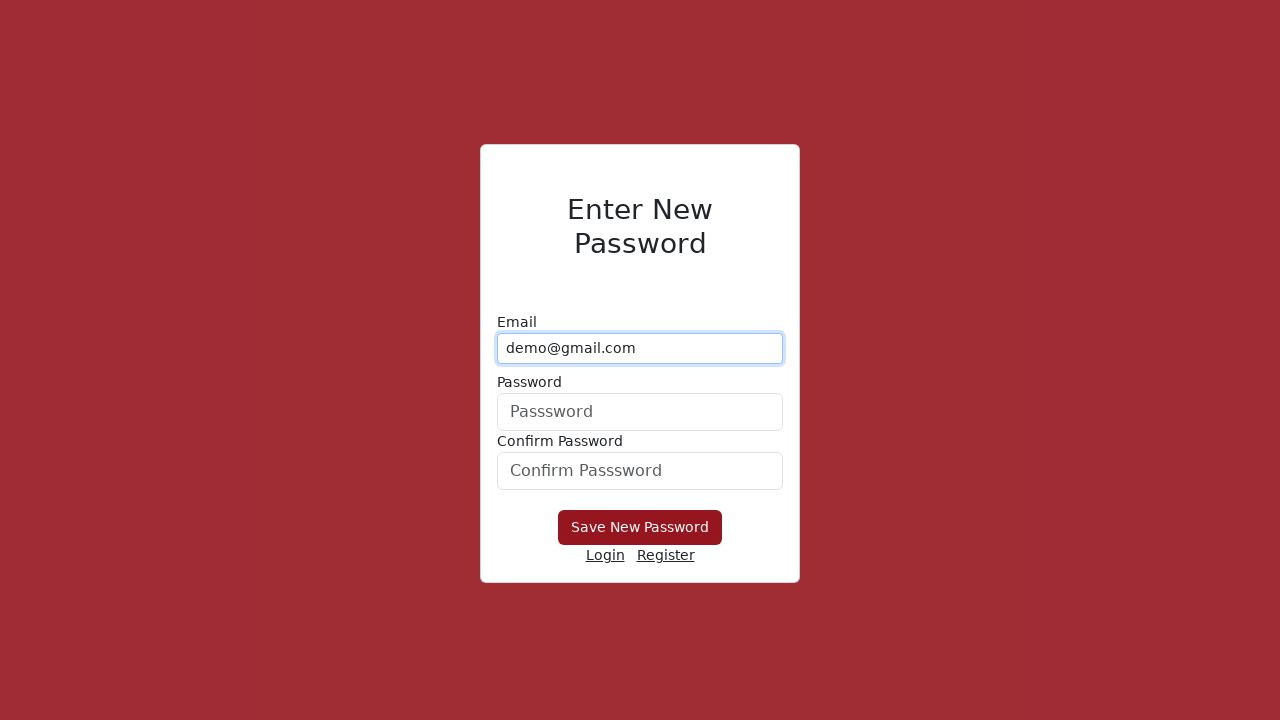

Entered new password 'Hello@1234' in password field on form div:nth-child(2) input
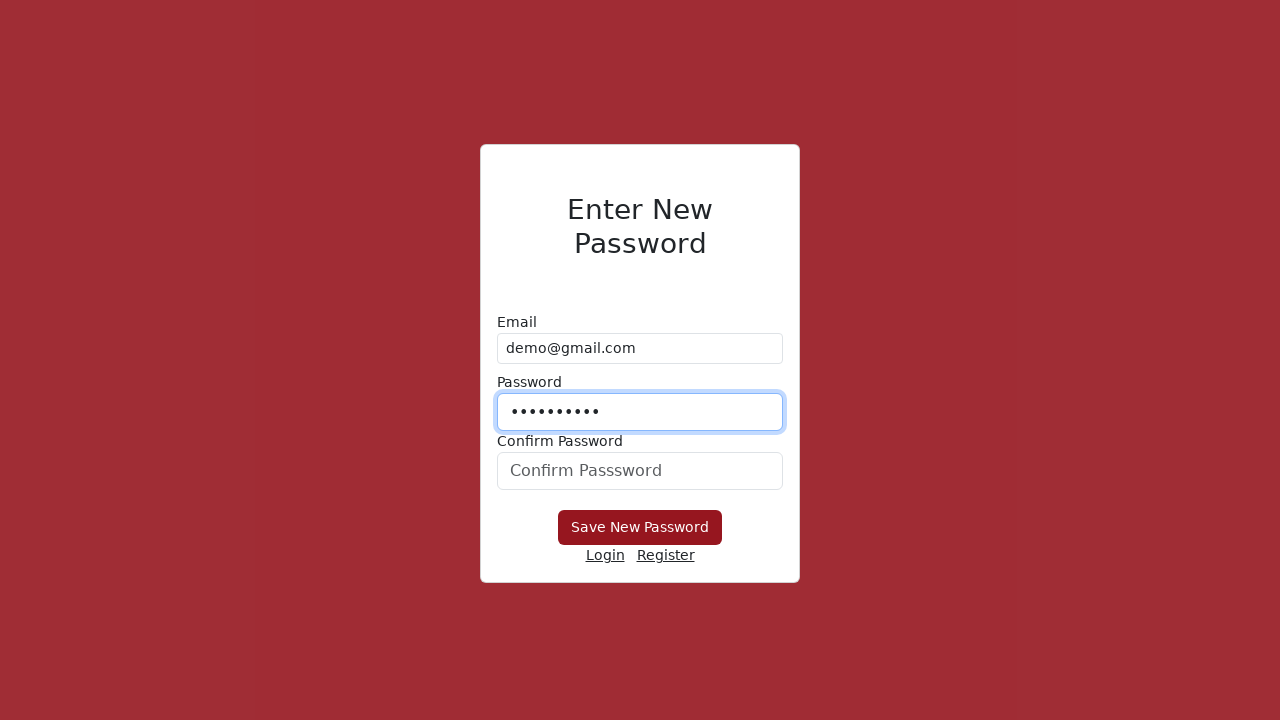

Entered confirm password 'Hello@1234' in confirm password field on #confirmPassword
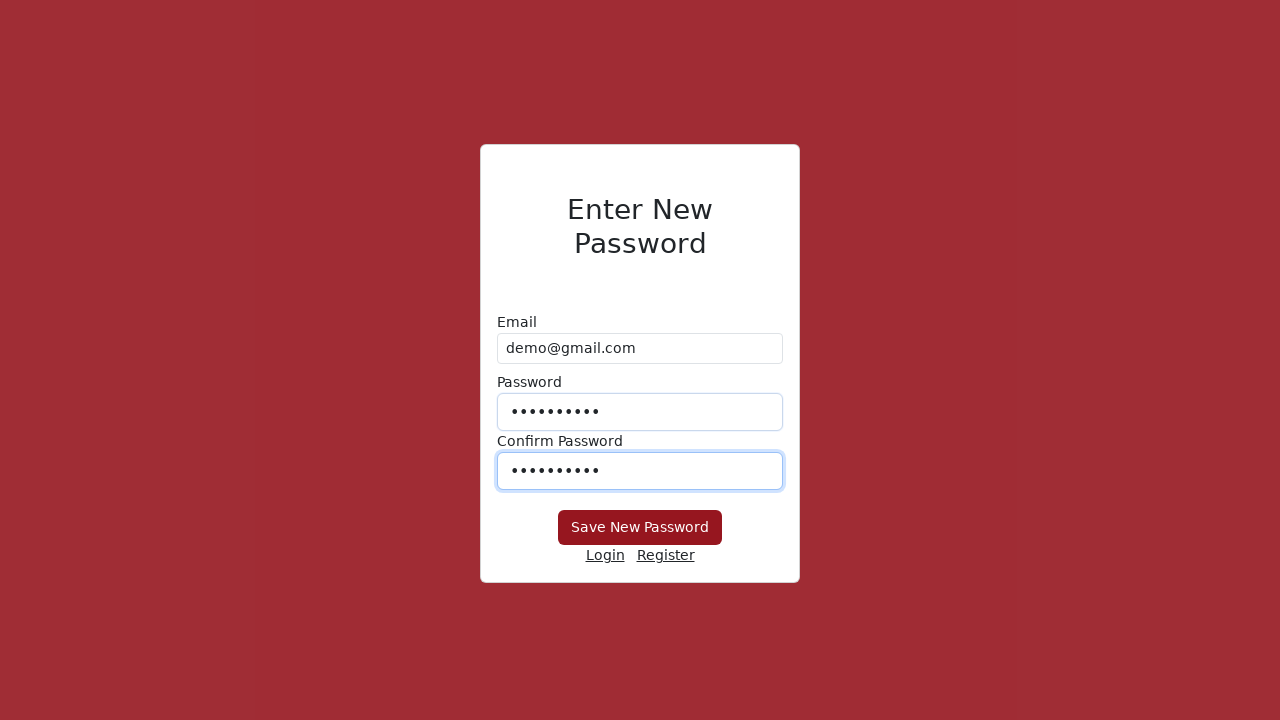

Clicked 'Save New Password' button to submit password reset at (640, 528) on button:has-text('Save New Password')
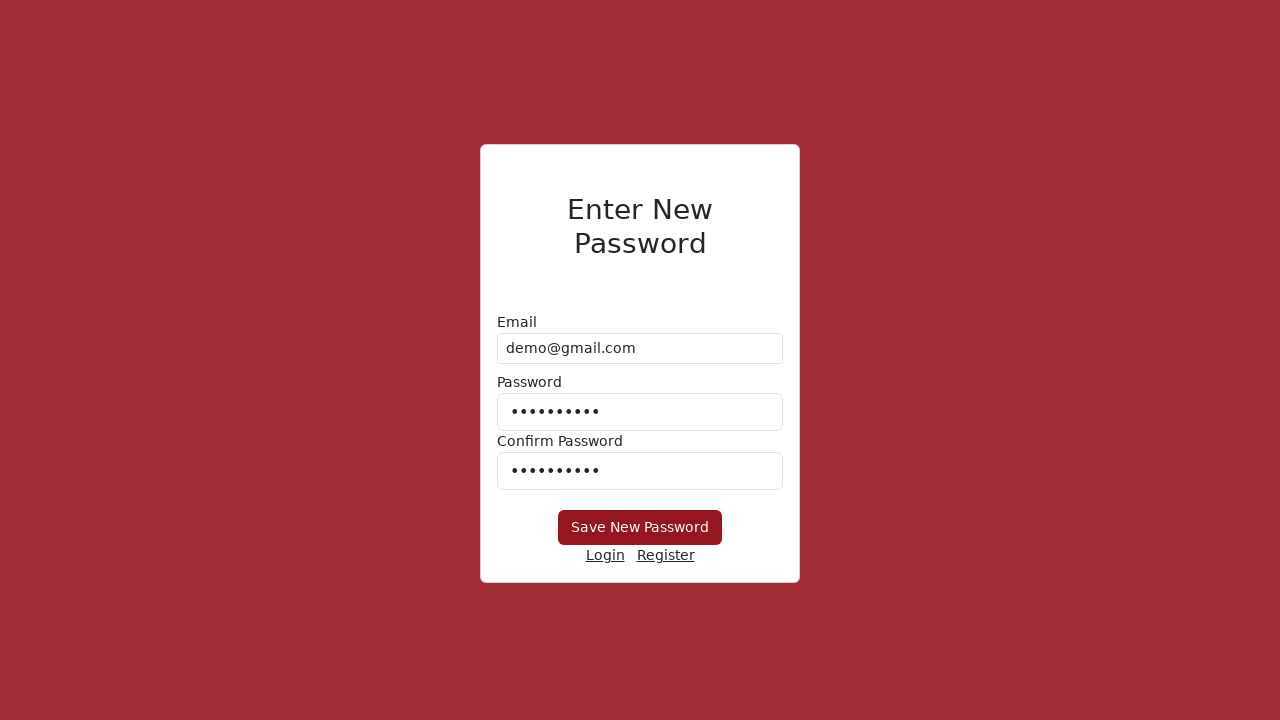

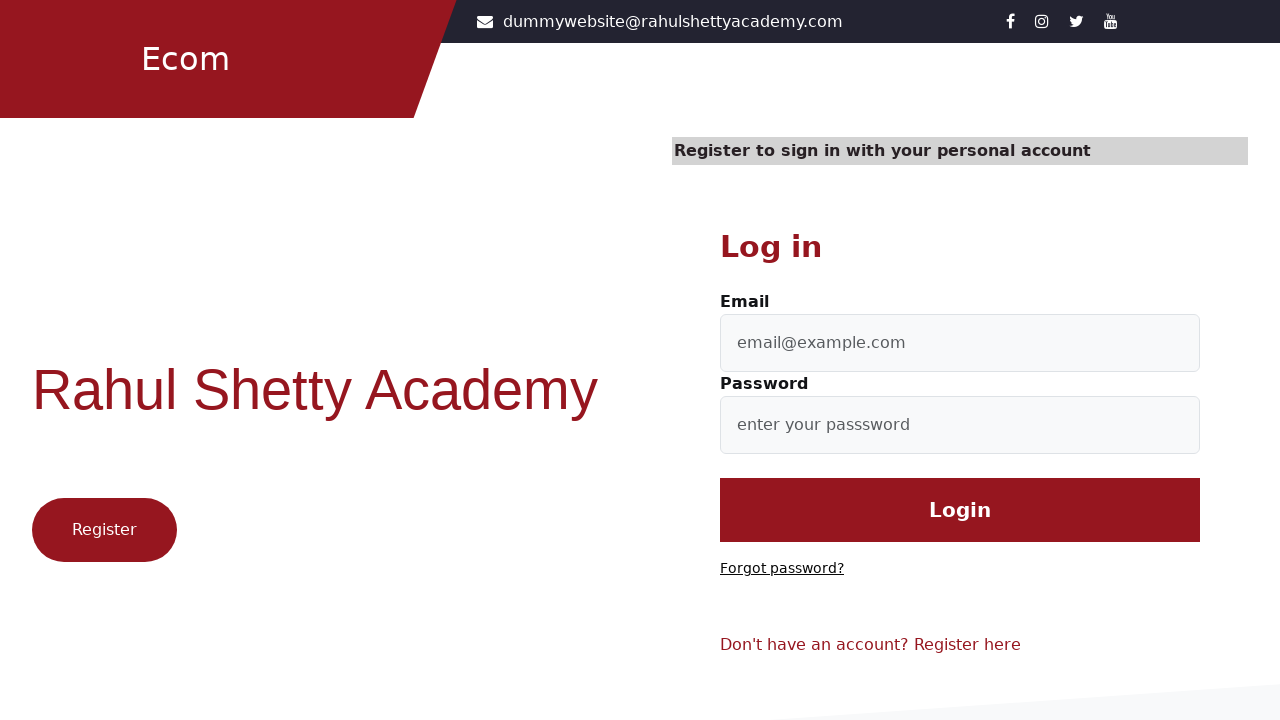